Tests JavaScript alert interaction by clicking alert button, entering text into the prompt, and verifying the result

Starting URL: https://practice.cydeo.com/javascript_alerts

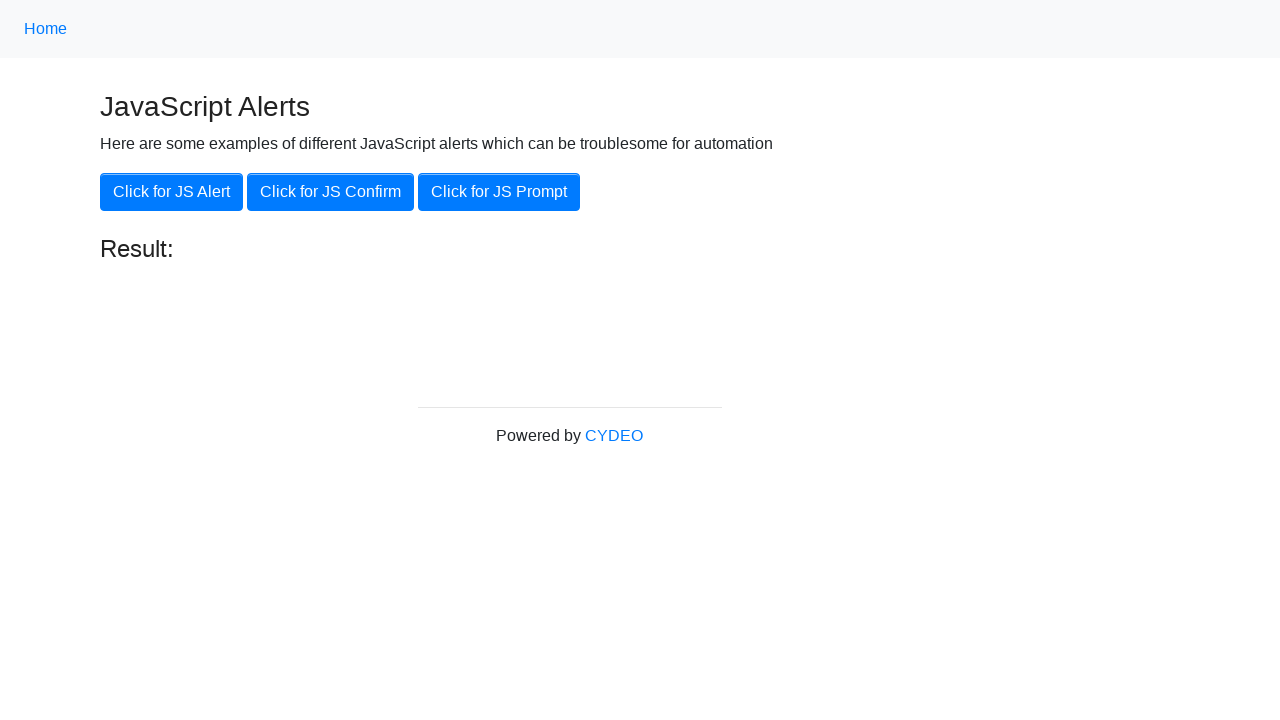

Clicked JavaScript alert button at (172, 192) on button[onclick='jsAlert()']
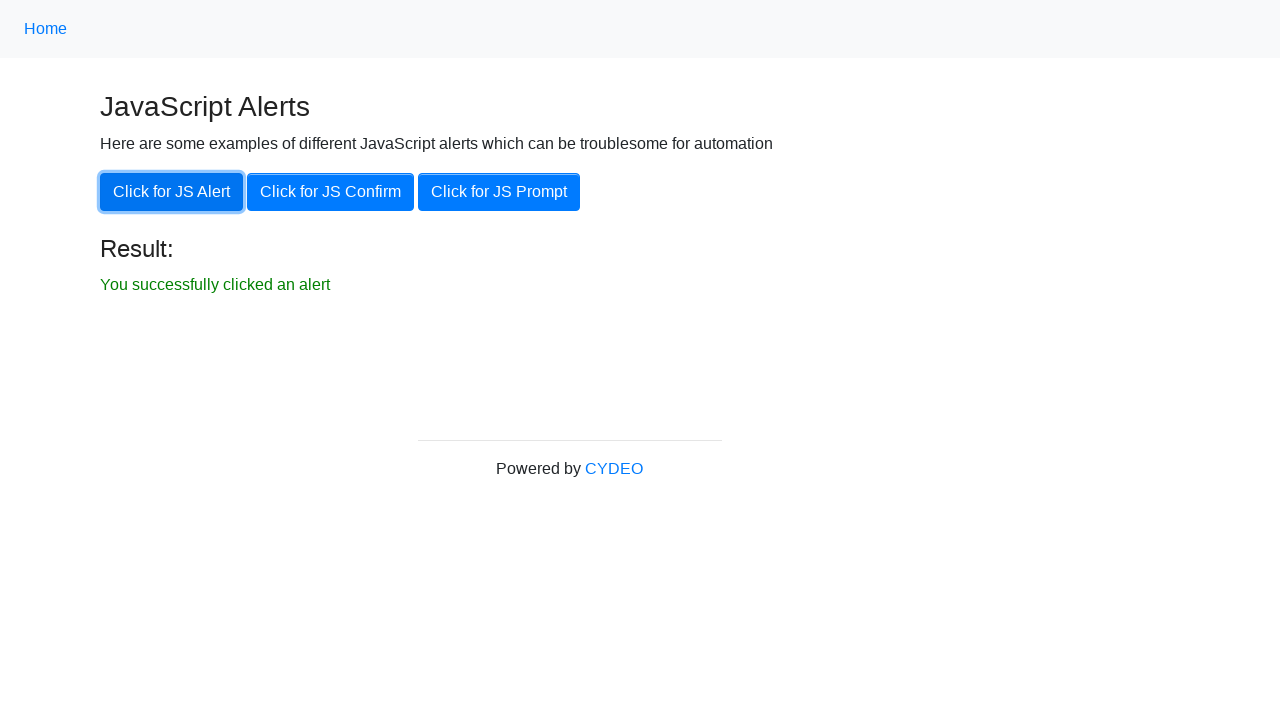

Set up dialog handler to accept with 'hello'
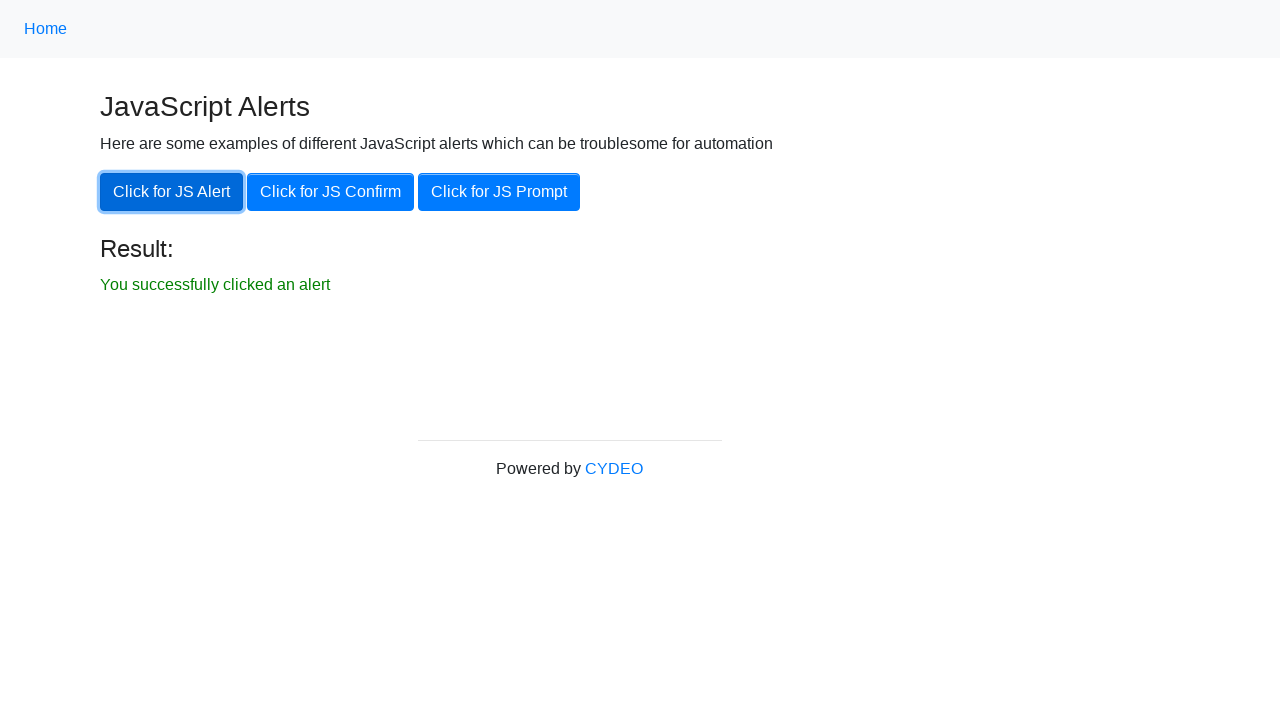

Clicked JavaScript prompt button at (499, 192) on button[onclick='jsPrompt()']
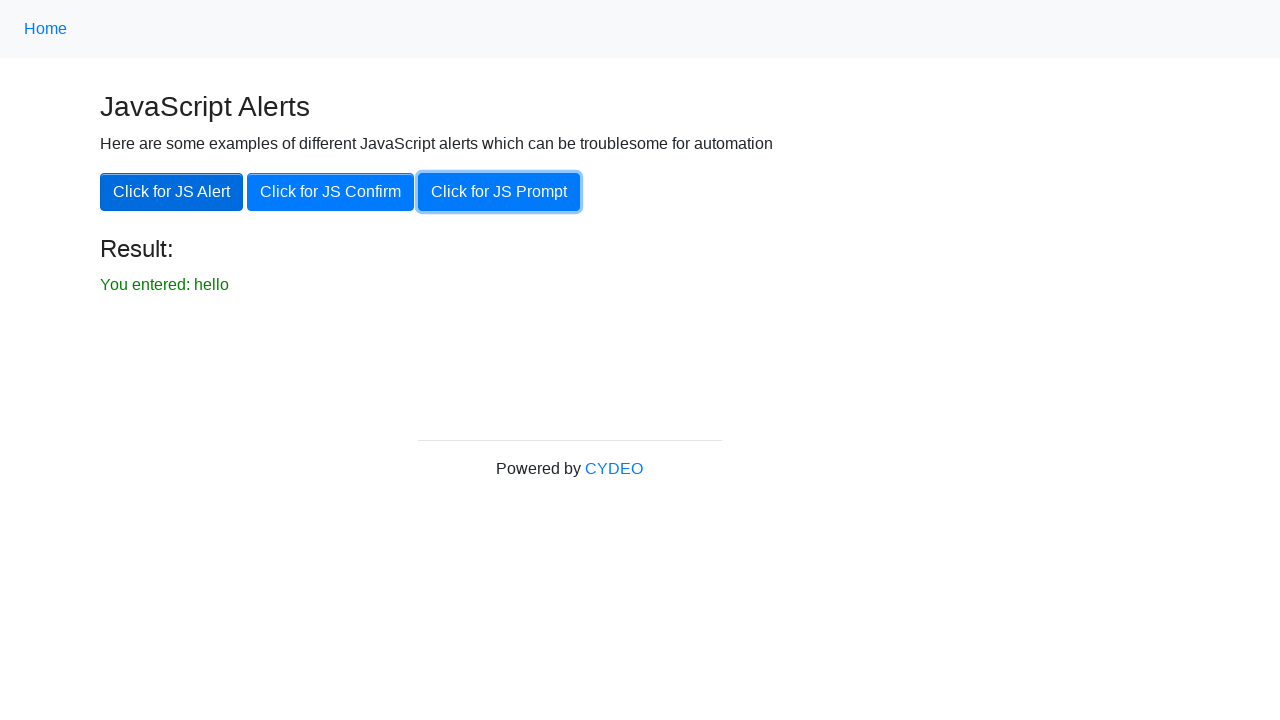

Located result element
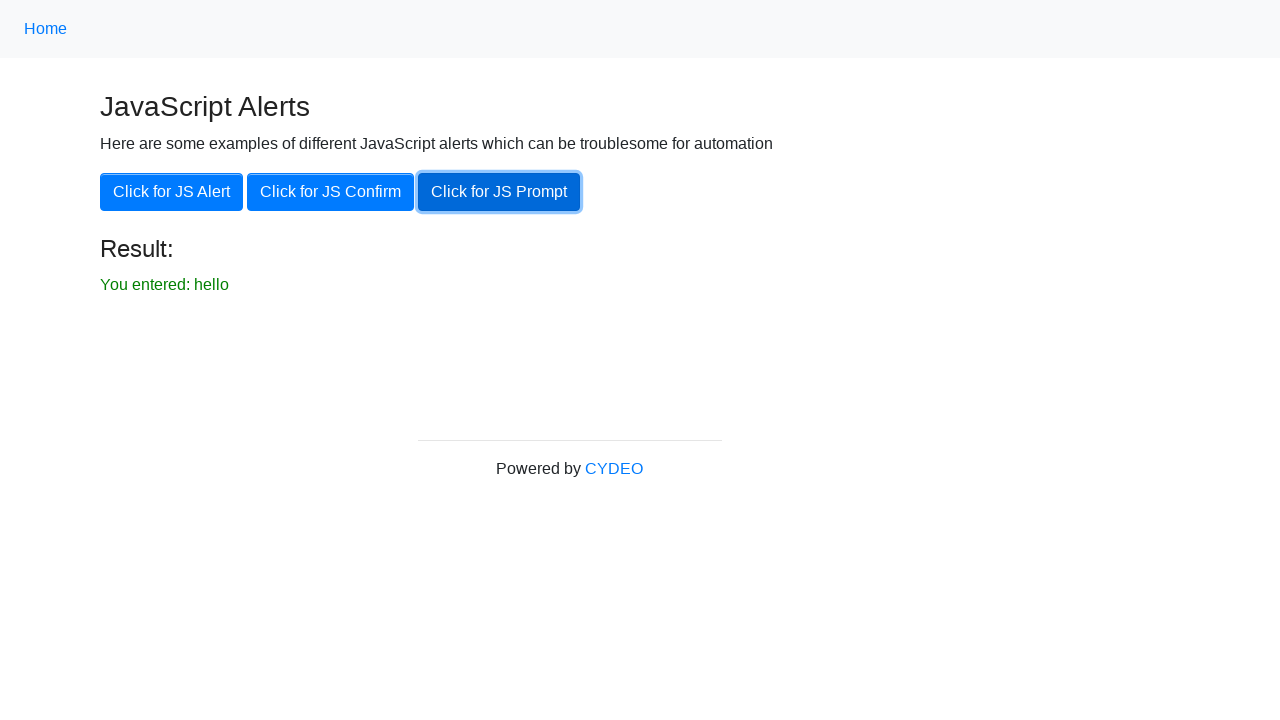

Verified result text matches expected output 'You entered: hello'
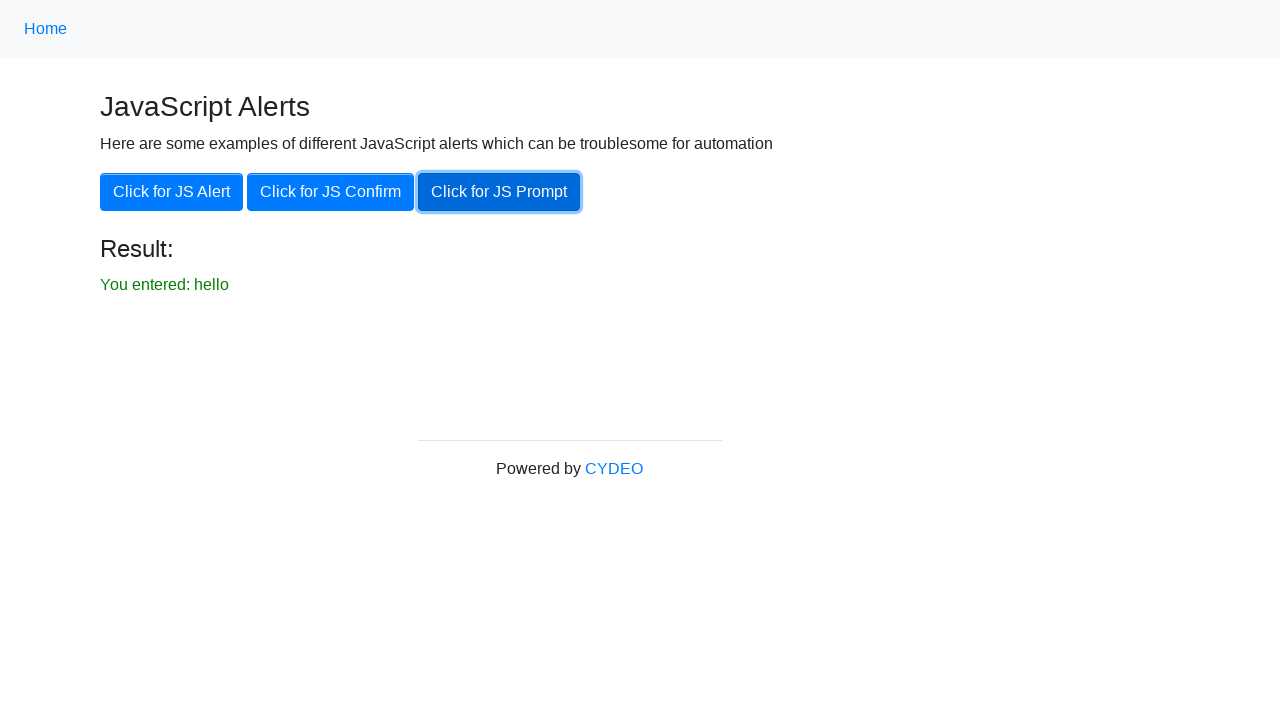

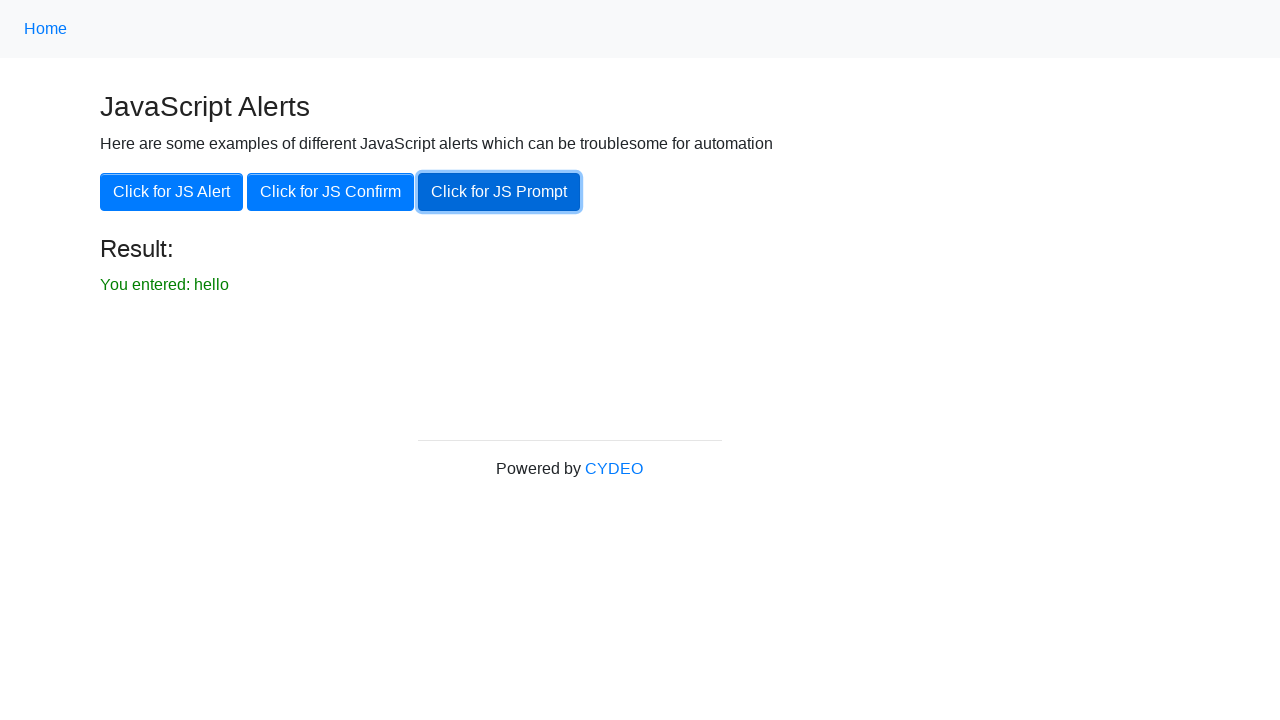